Tests that submitted username appears correctly in confirmation with proper formatting (spaces replaced with plus signs)

Starting URL: https://eviltester.github.io/synchole/form.html

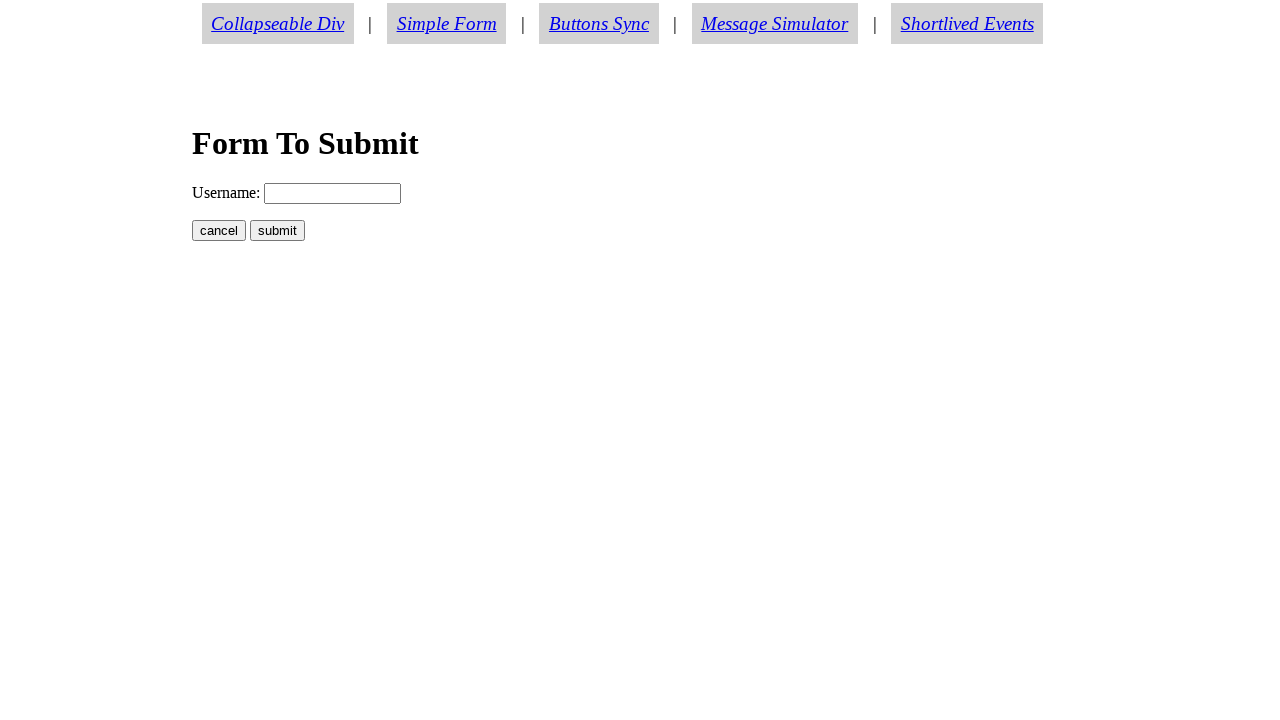

Filled username field with 'Xander Harris' on input[name='username']
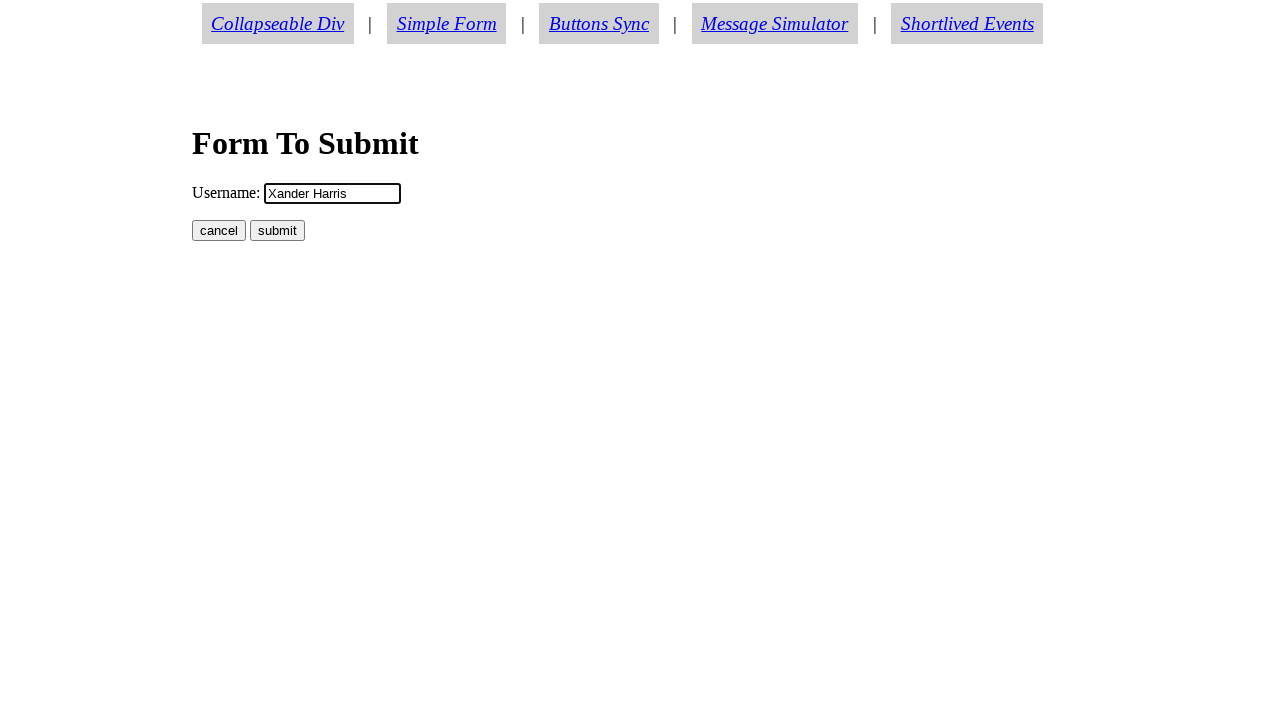

Clicked submit button to submit form at (278, 231) on input[type='submit'], button[type='submit']
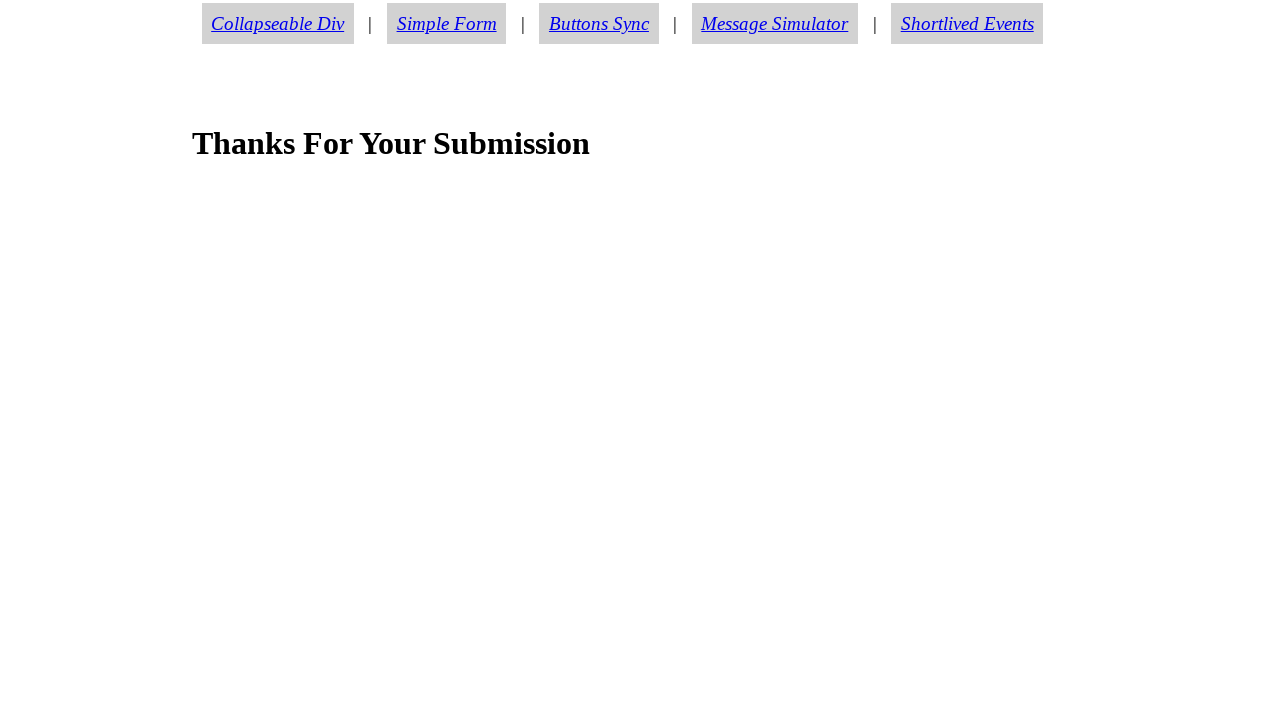

Confirmed username appears in confirmation with spaces replaced by plus signs (Xander+Harris)
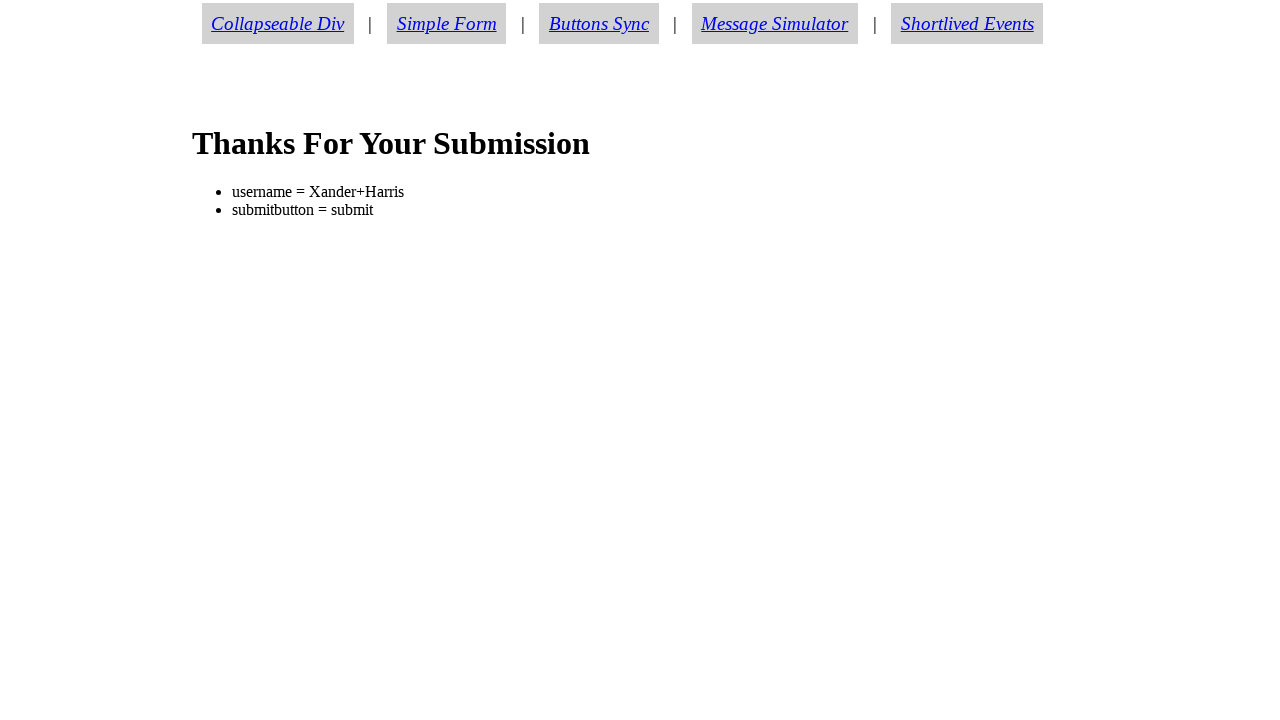

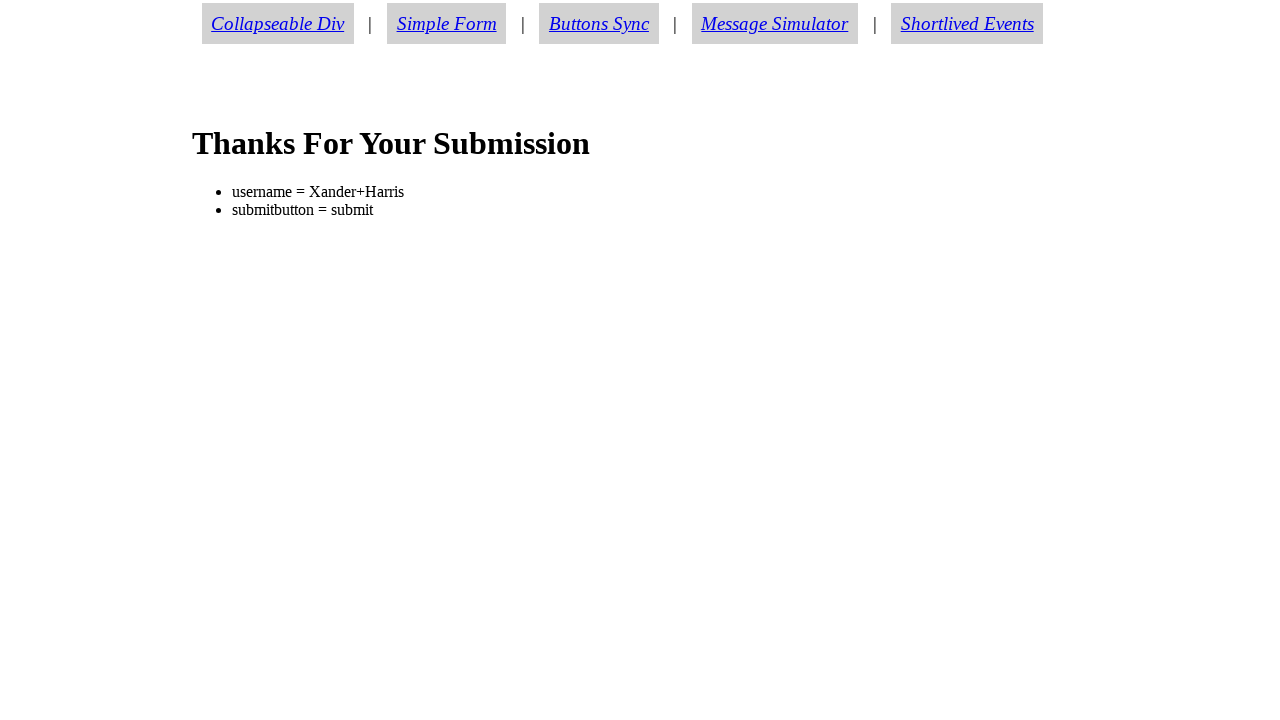